Tests slider functionality by dragging the slider element horizontally to adjust its value

Starting URL: https://demoqa.com/slider/

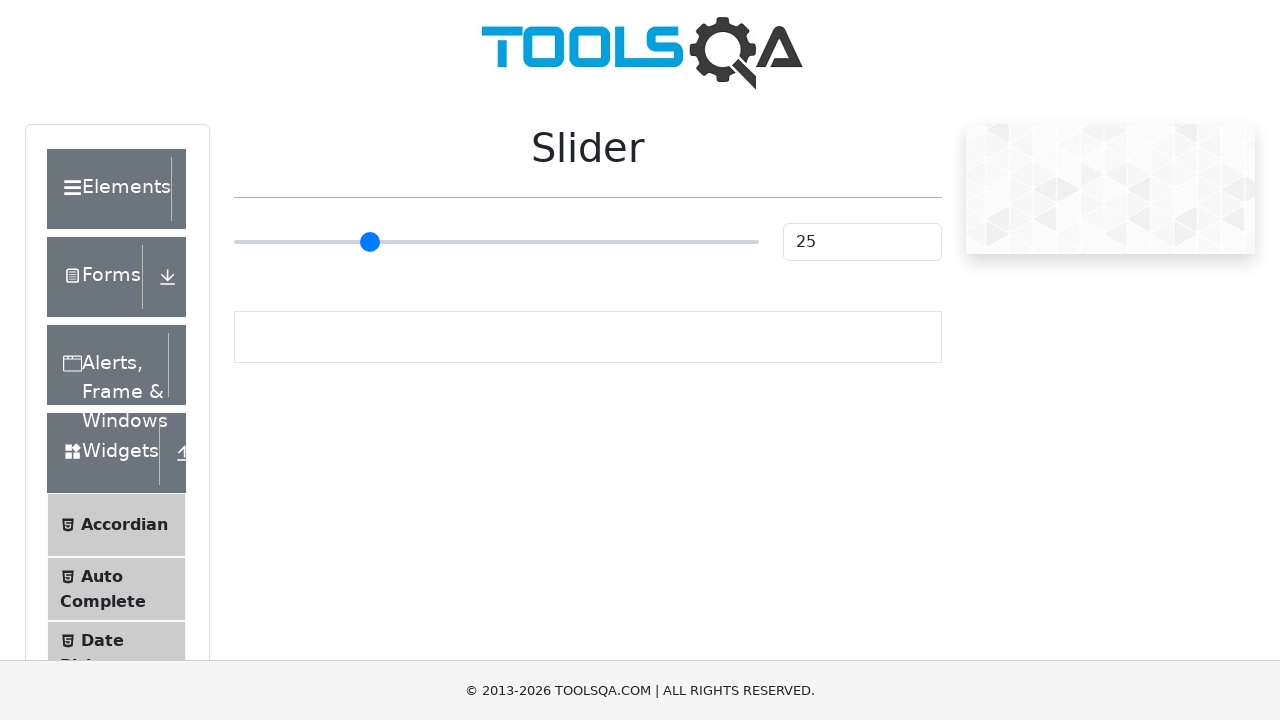

Located the slider element with class range-slider.range-slider--primary
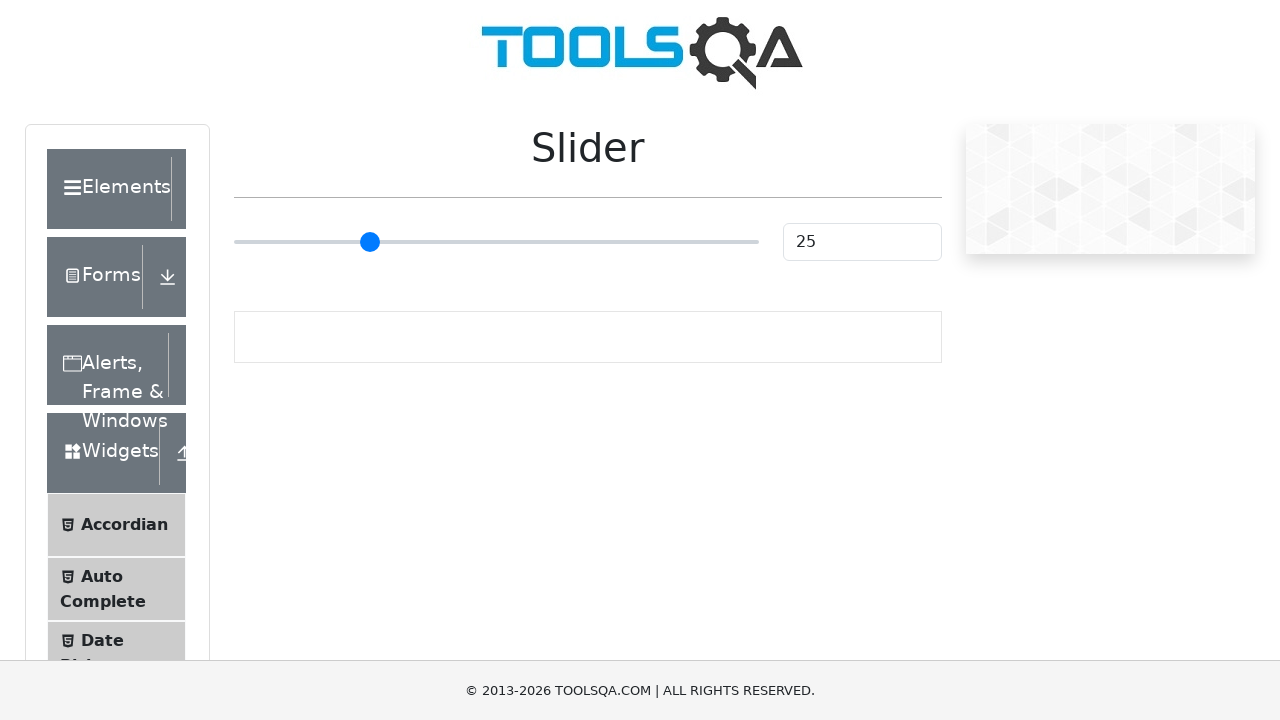

Dragged slider horizontally by 80 pixels to adjust its value at (314, 223)
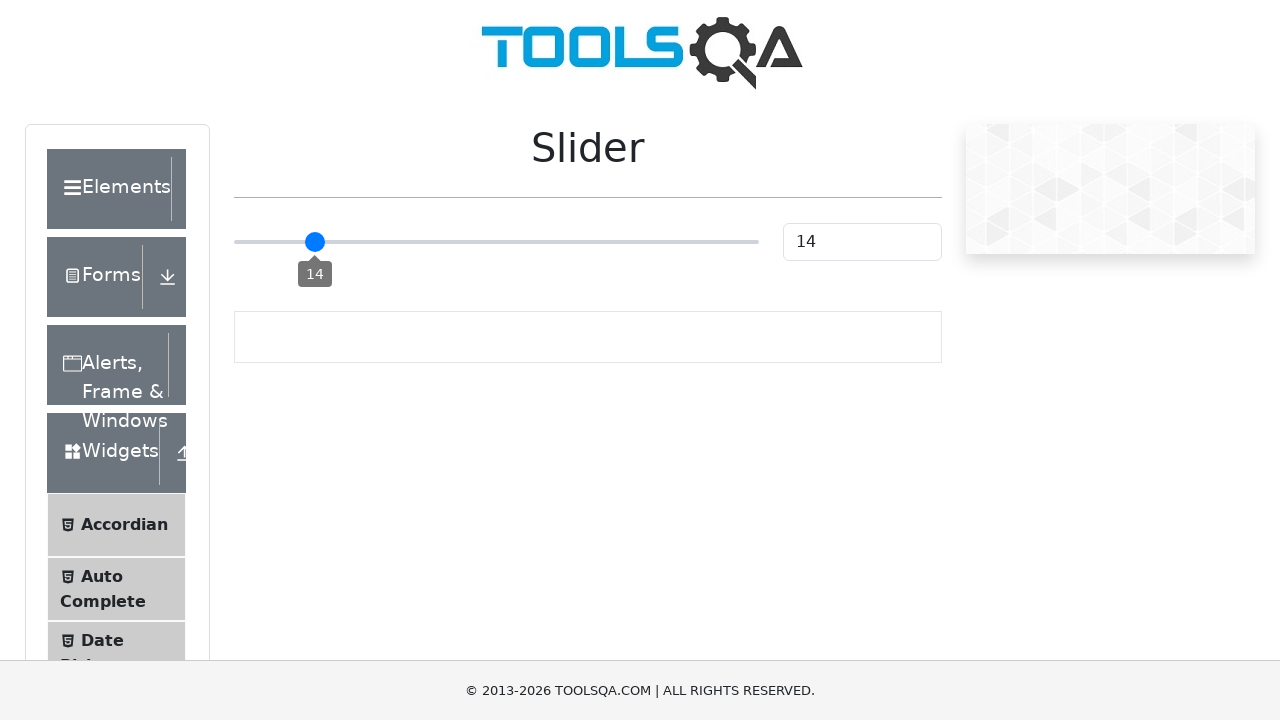

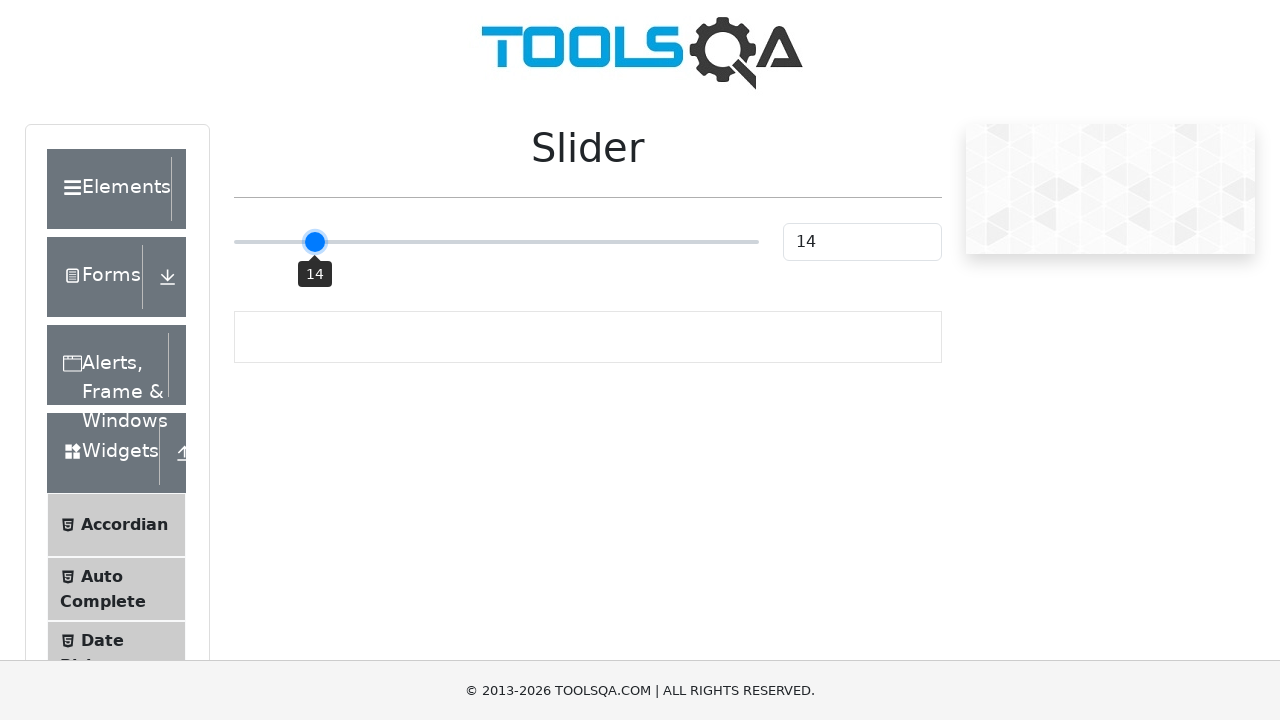